Tests registration form validation by submitting only a login without a password, expecting an alert message about missing password

Starting URL: https://karshten.github.io/demo-day.github.io/#

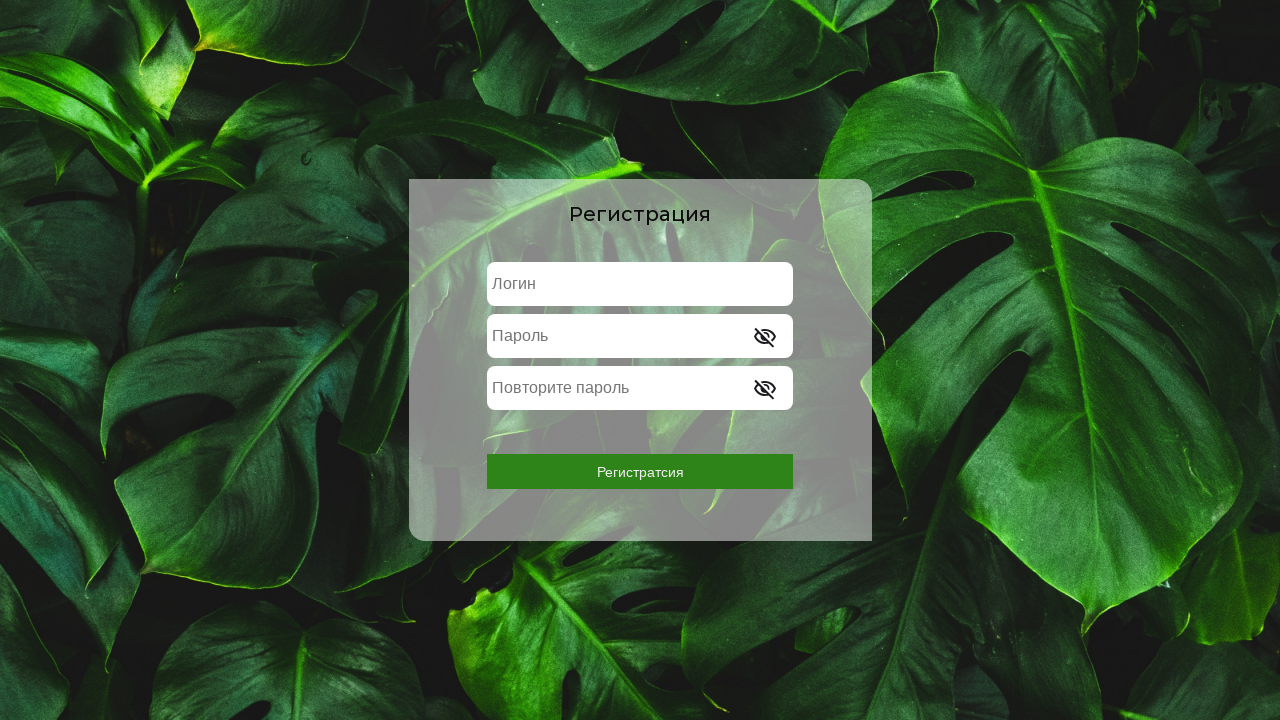

Filled login field with 'AB' on internal:attr=[placeholder="Логин"i]
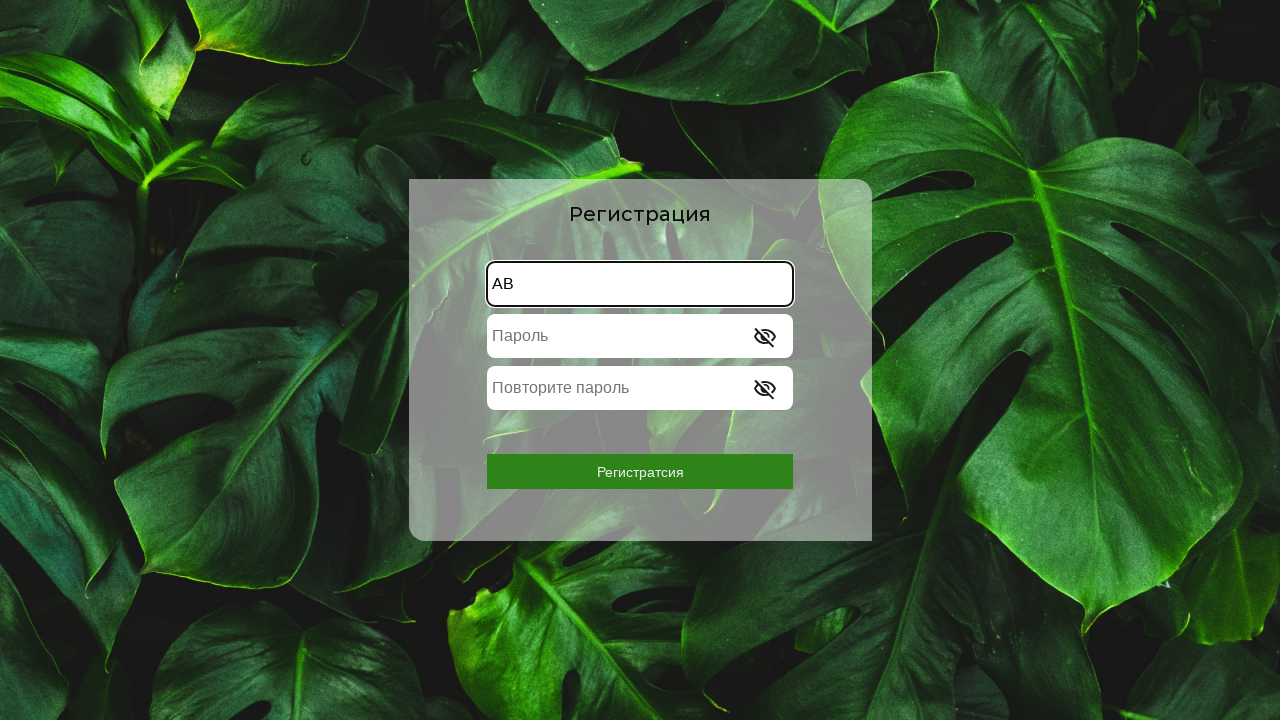

Clicked registration button at (640, 472) on internal:role=button[name="Регистратсия"i]
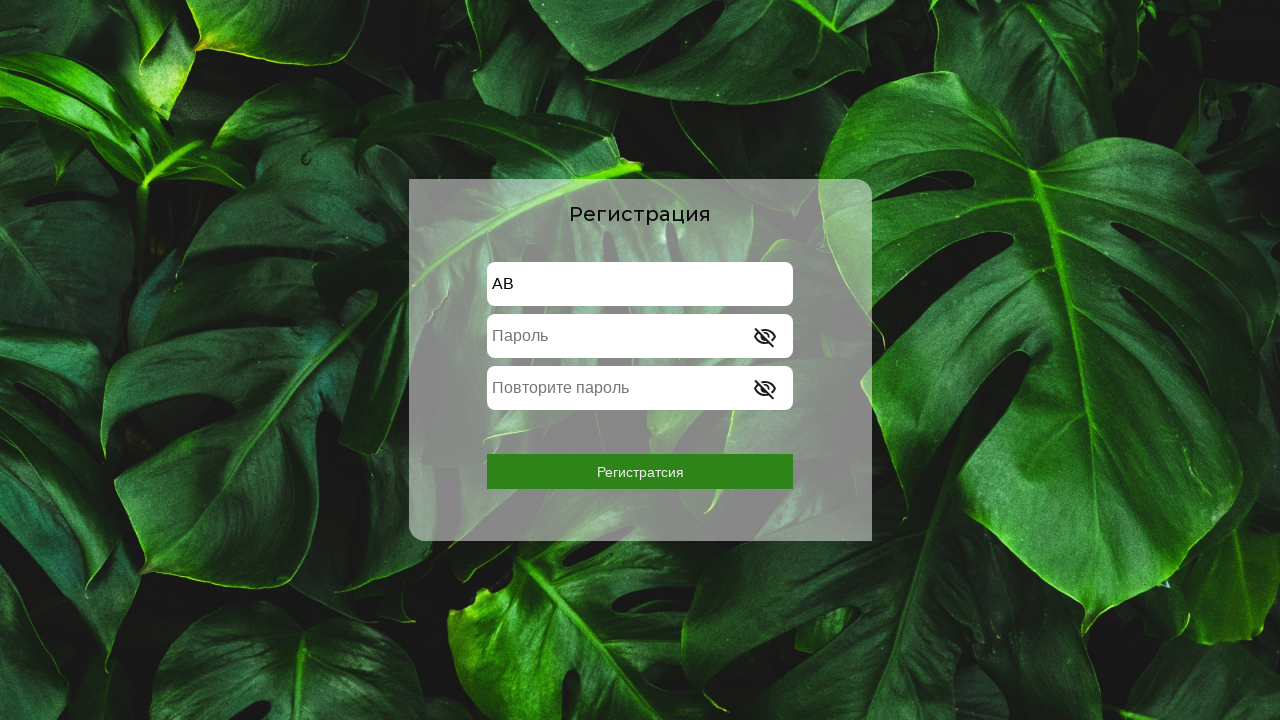

Waited for alert message about missing password
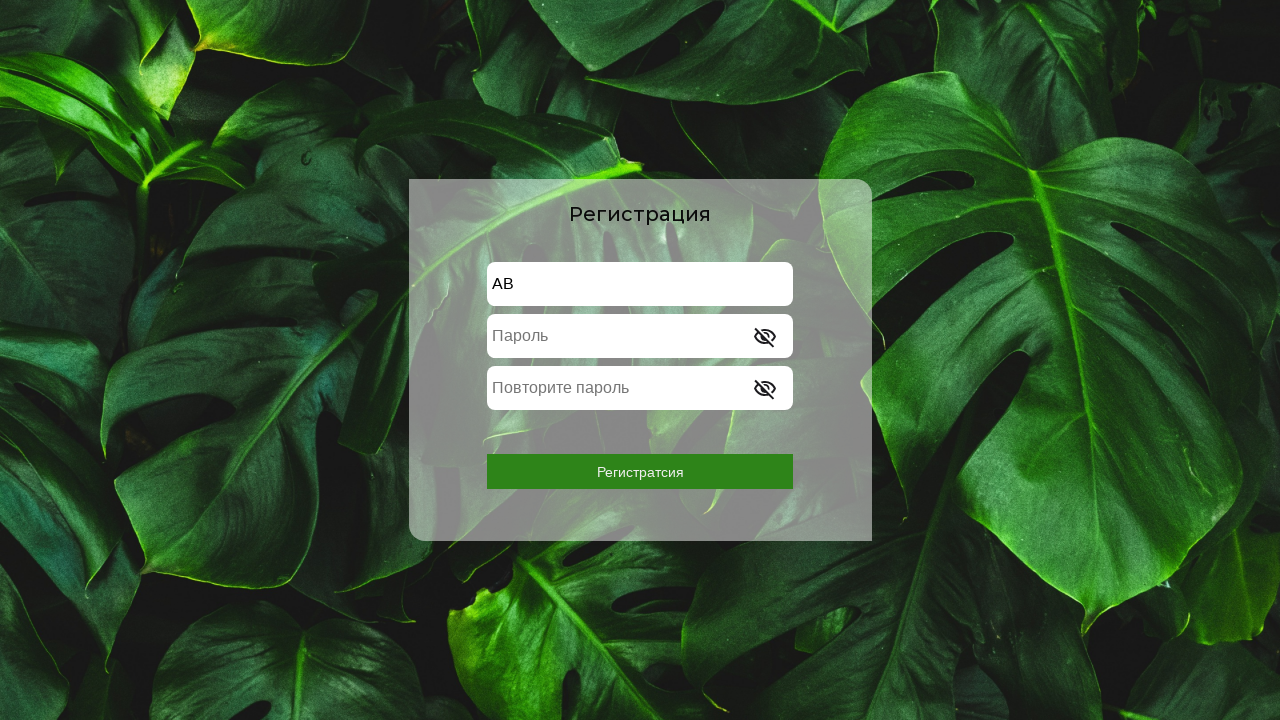

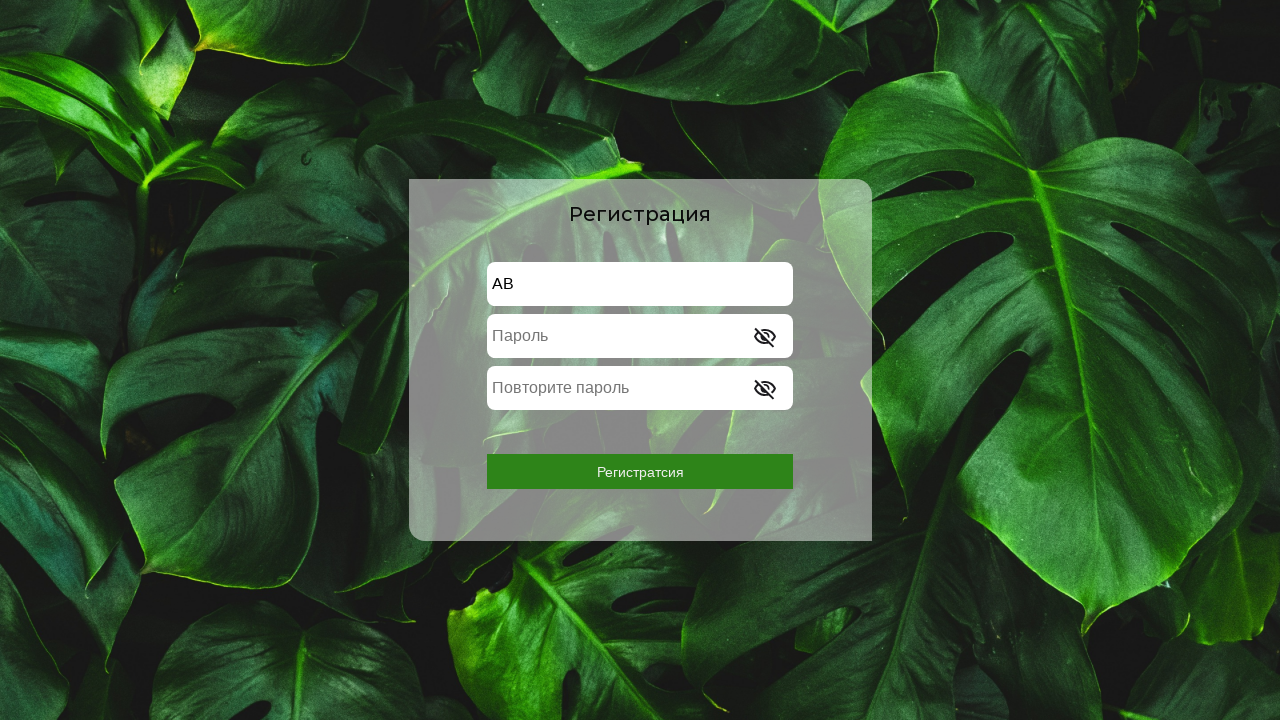